Tests the sorting functionality of a product table by clicking the column header, then navigates through pagination to find a specific item (Rice) and verifies its presence.

Starting URL: https://rahulshettyacademy.com/greenkart/#/offers

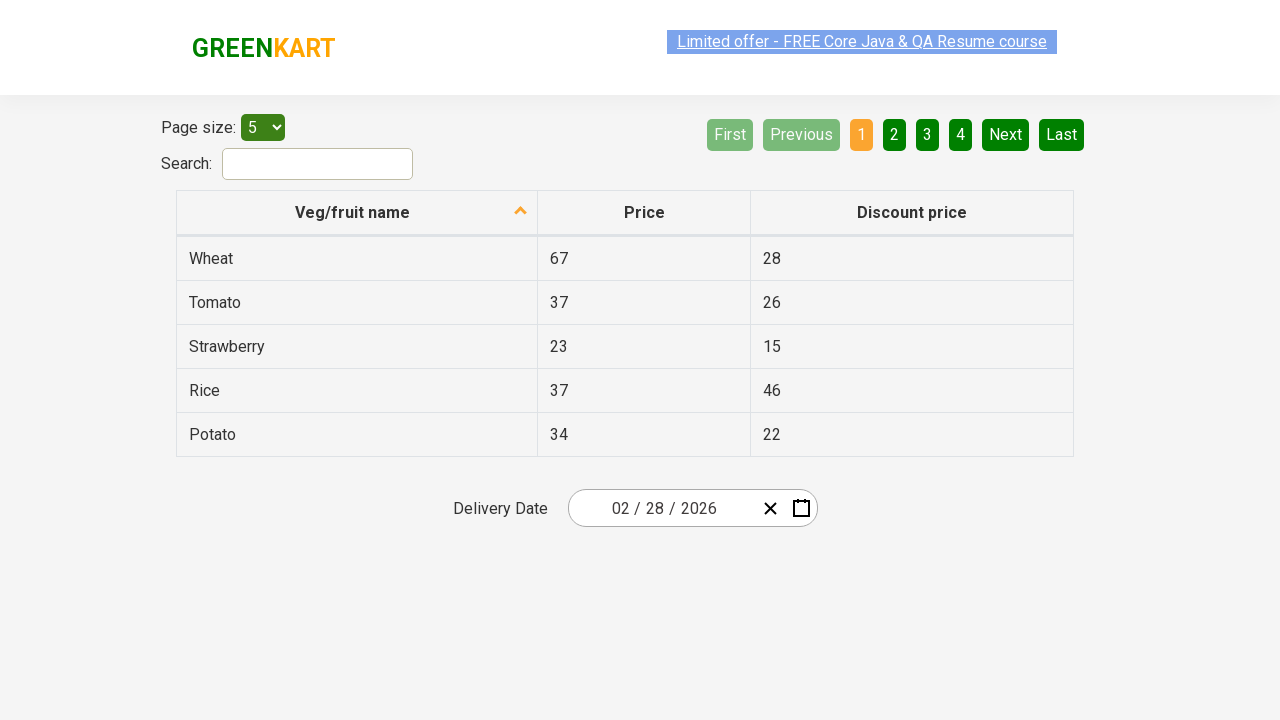

Clicked first column header to sort table at (357, 213) on xpath=//tr/th[1]
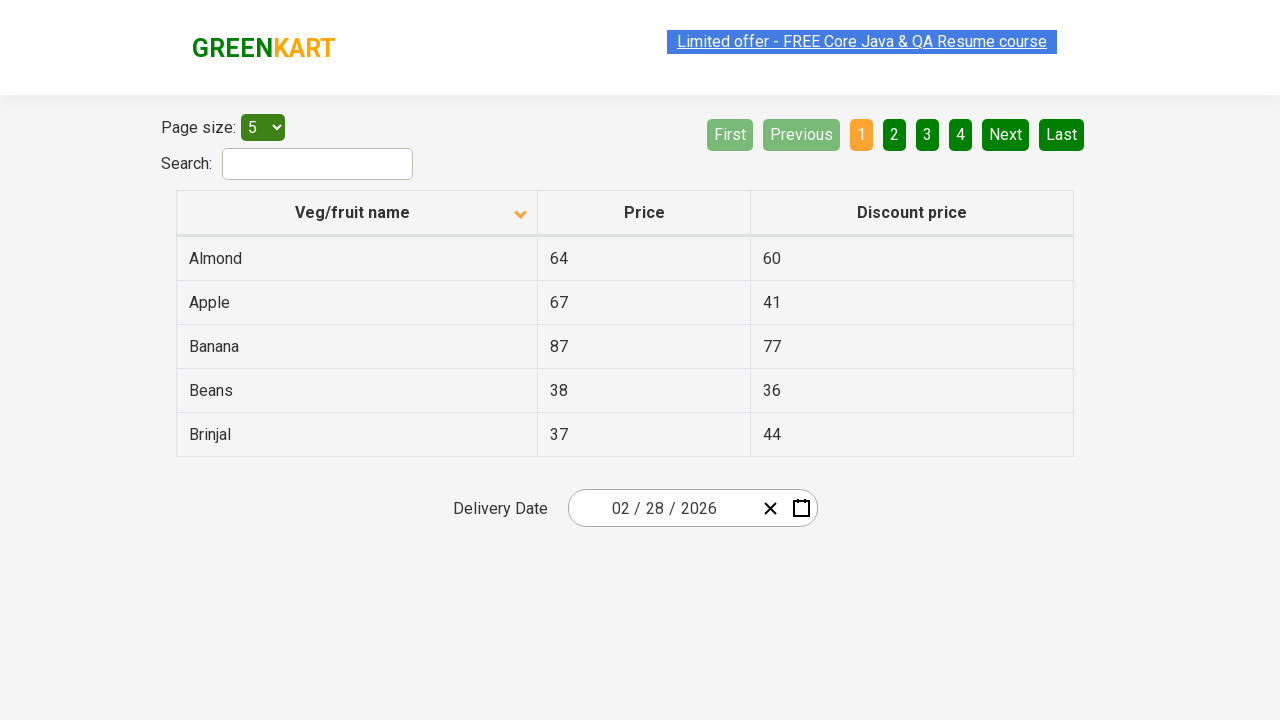

Table populated with first column data
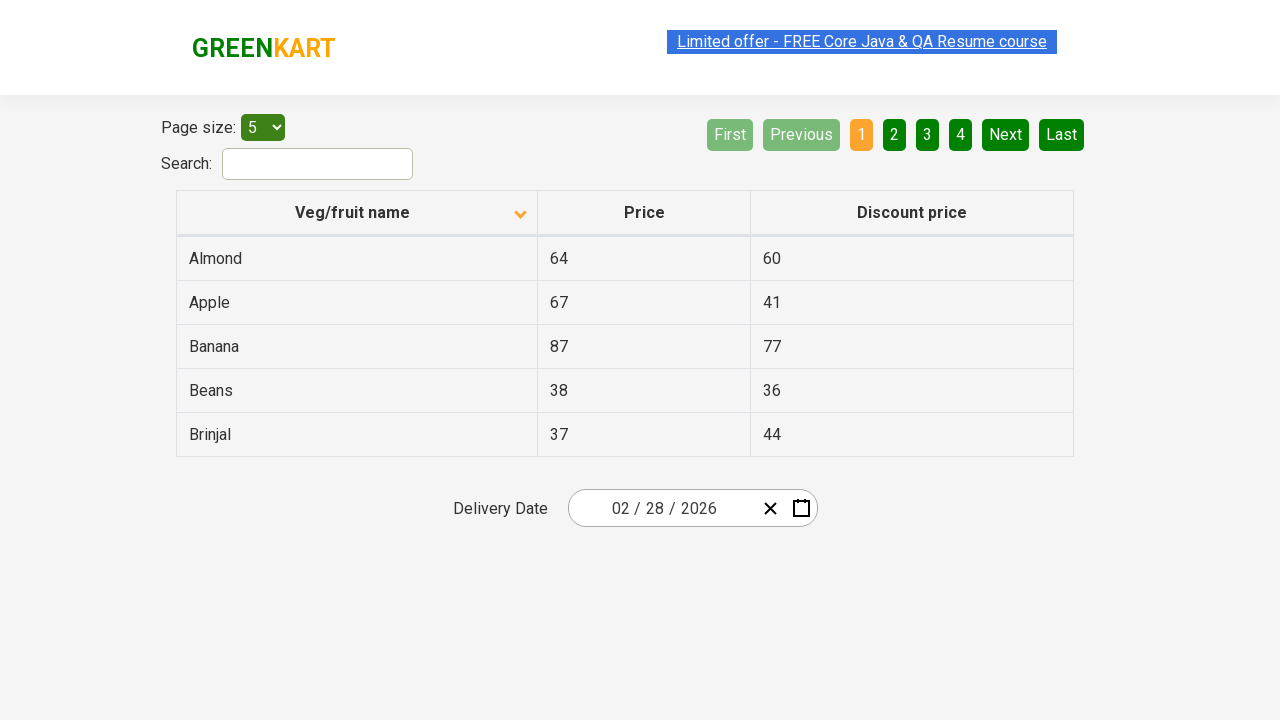

Retrieved all vegetable names from first column
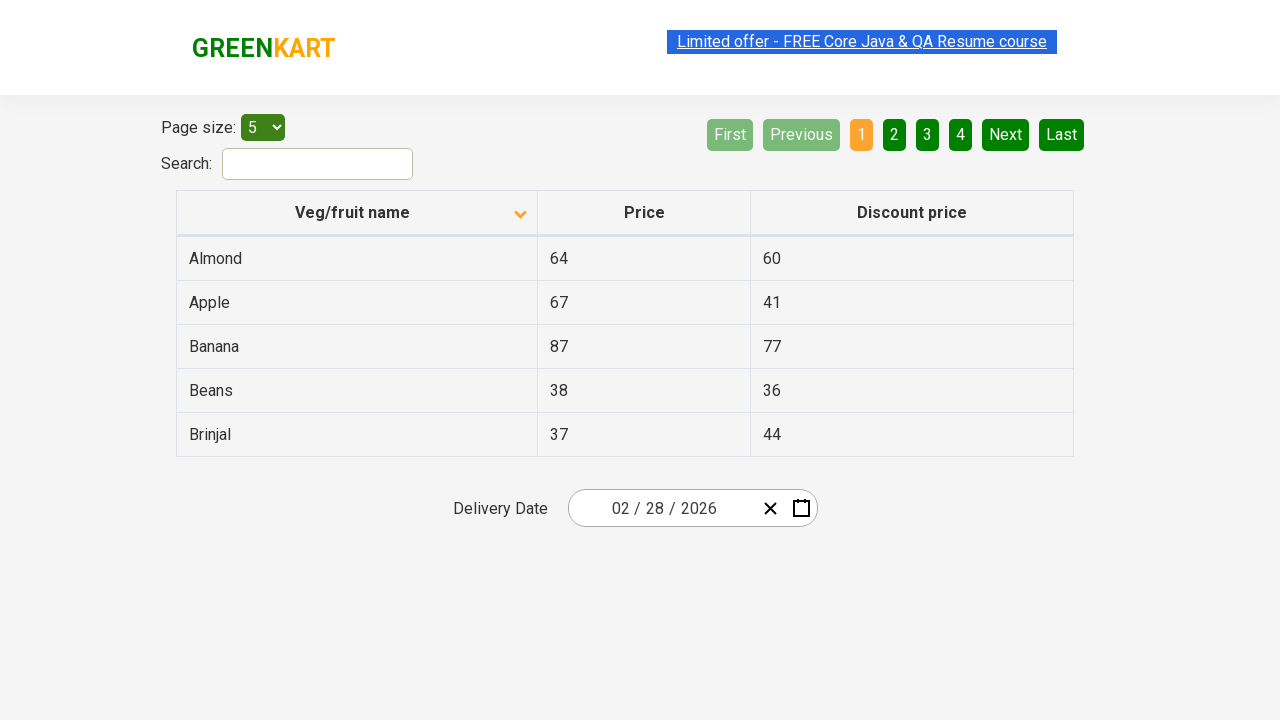

Created sorted reference list of vegetable names
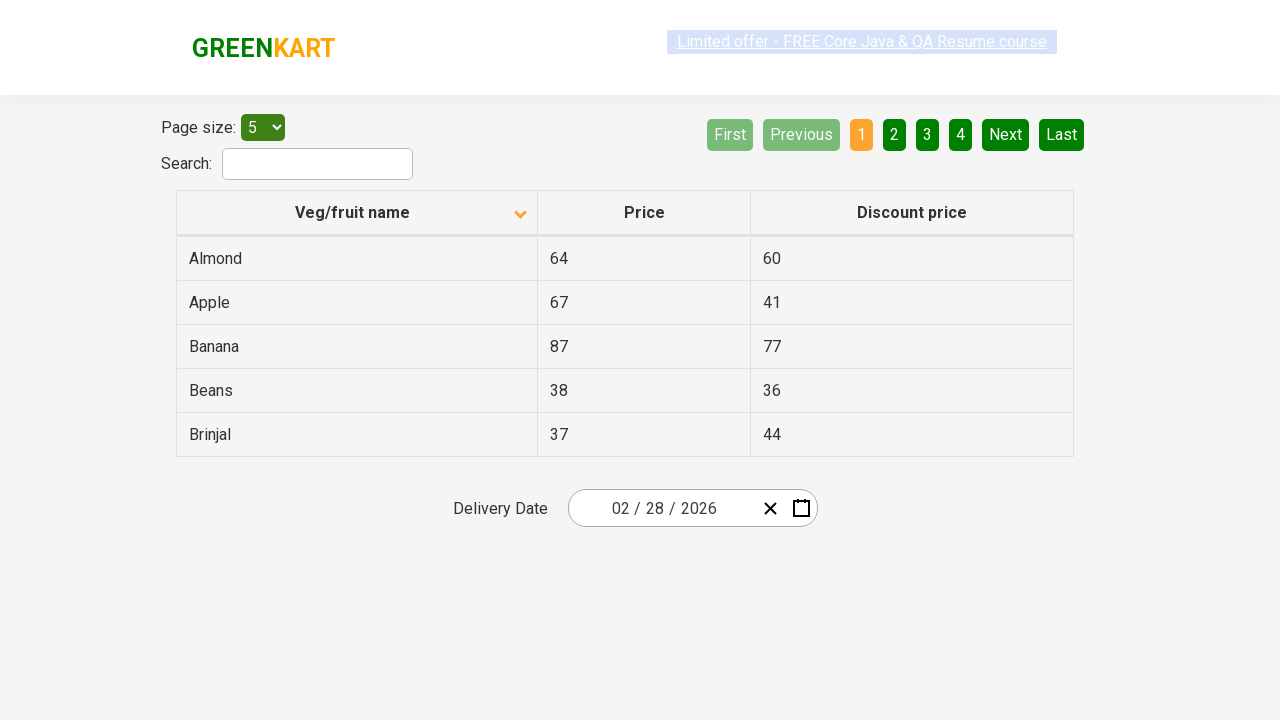

Verified table is sorted alphabetically
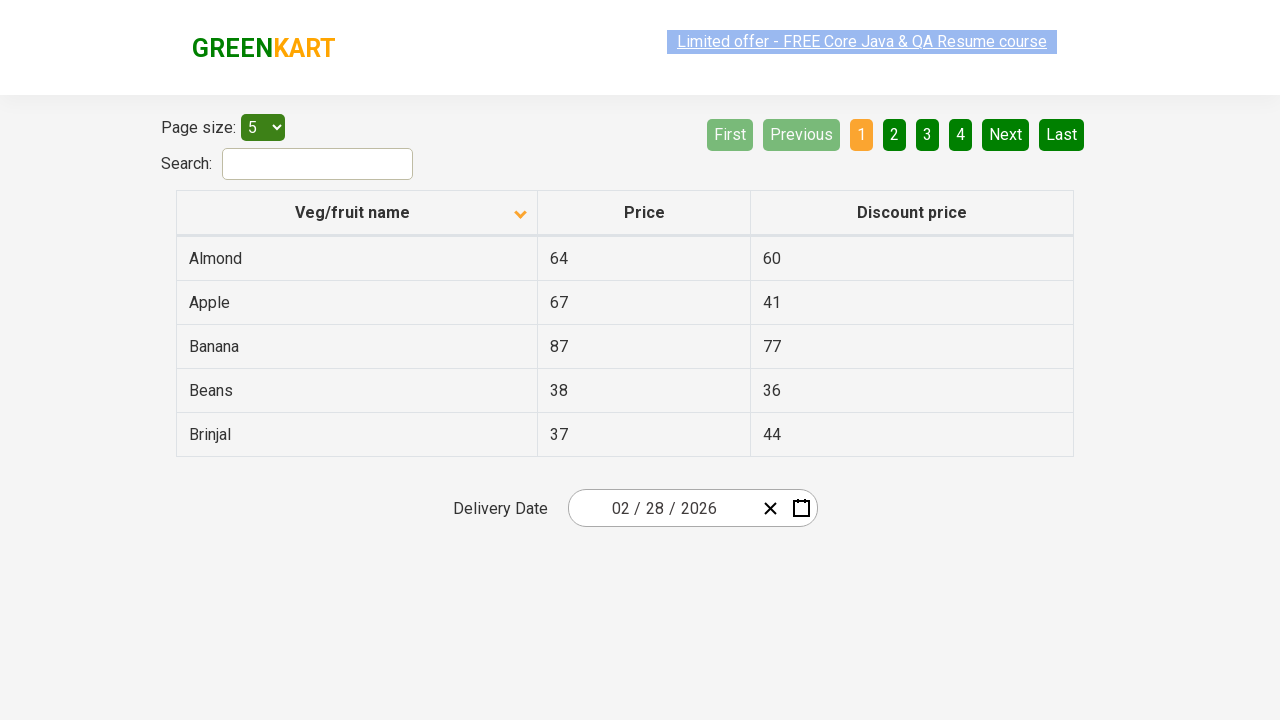

Retrieved items from current page
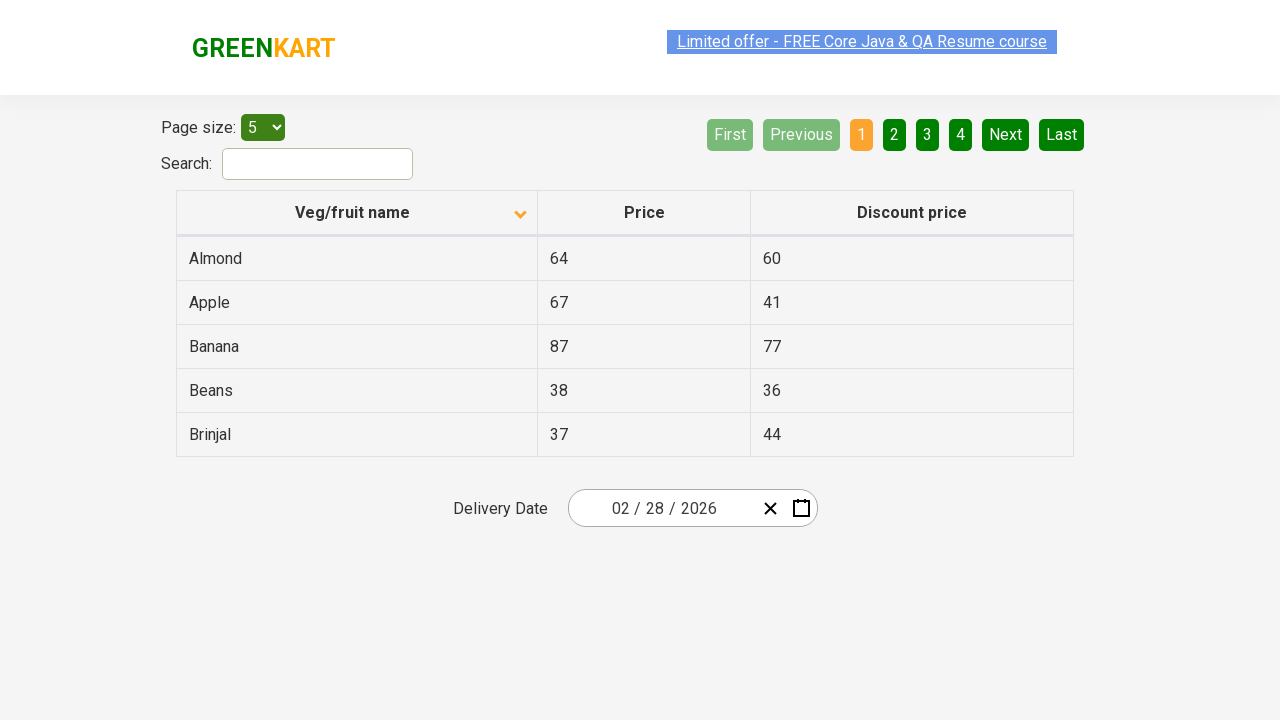

Clicked Next button to navigate to next page at (1006, 134) on [aria-label='Next']
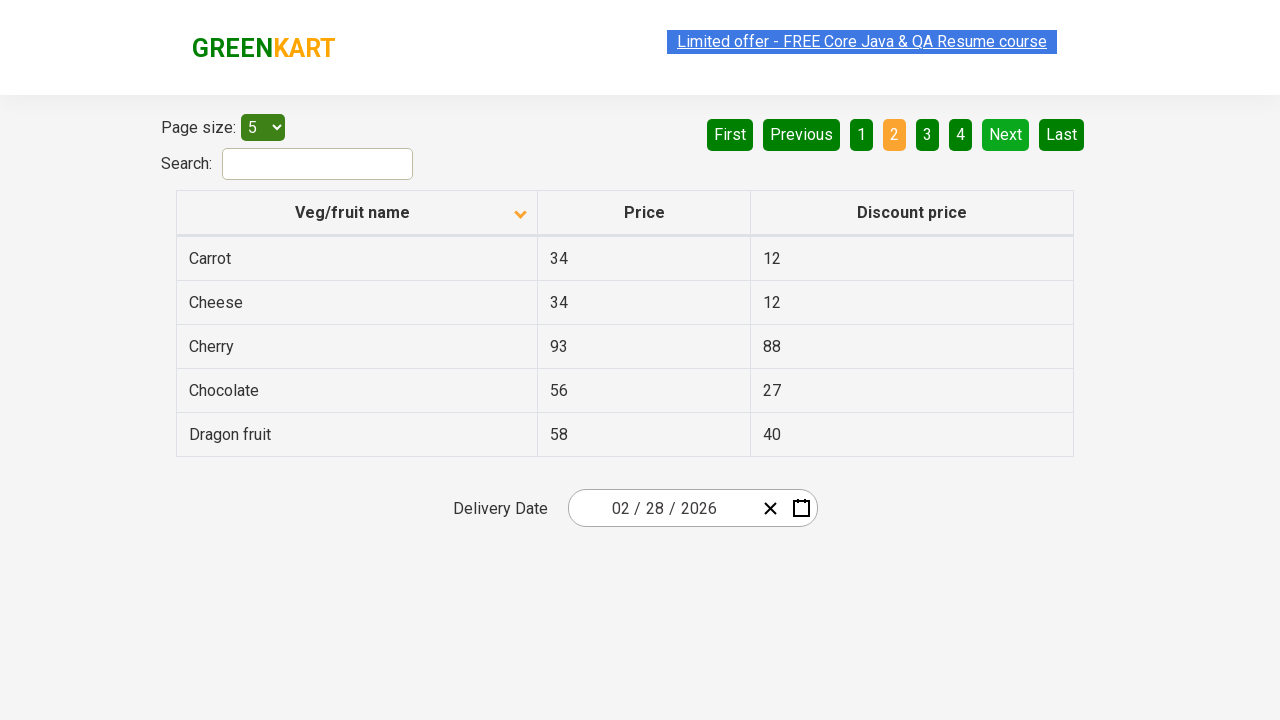

Waited for table to update after pagination
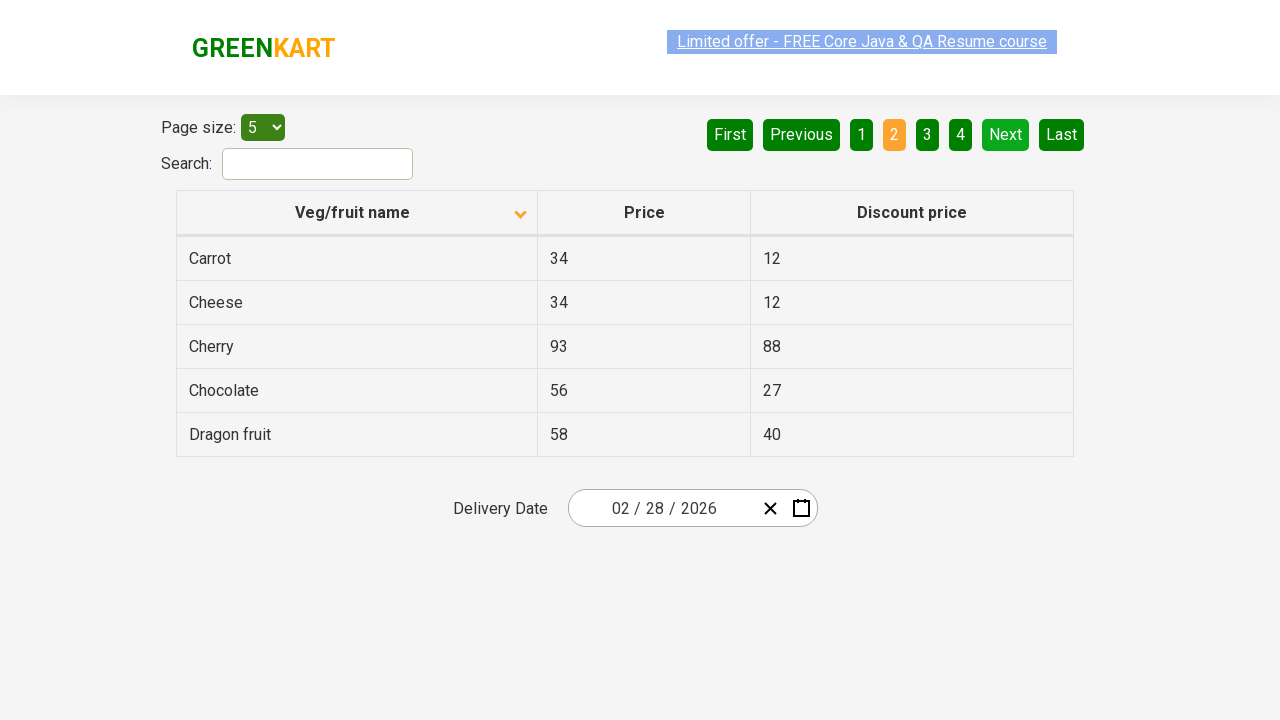

Retrieved items from current page
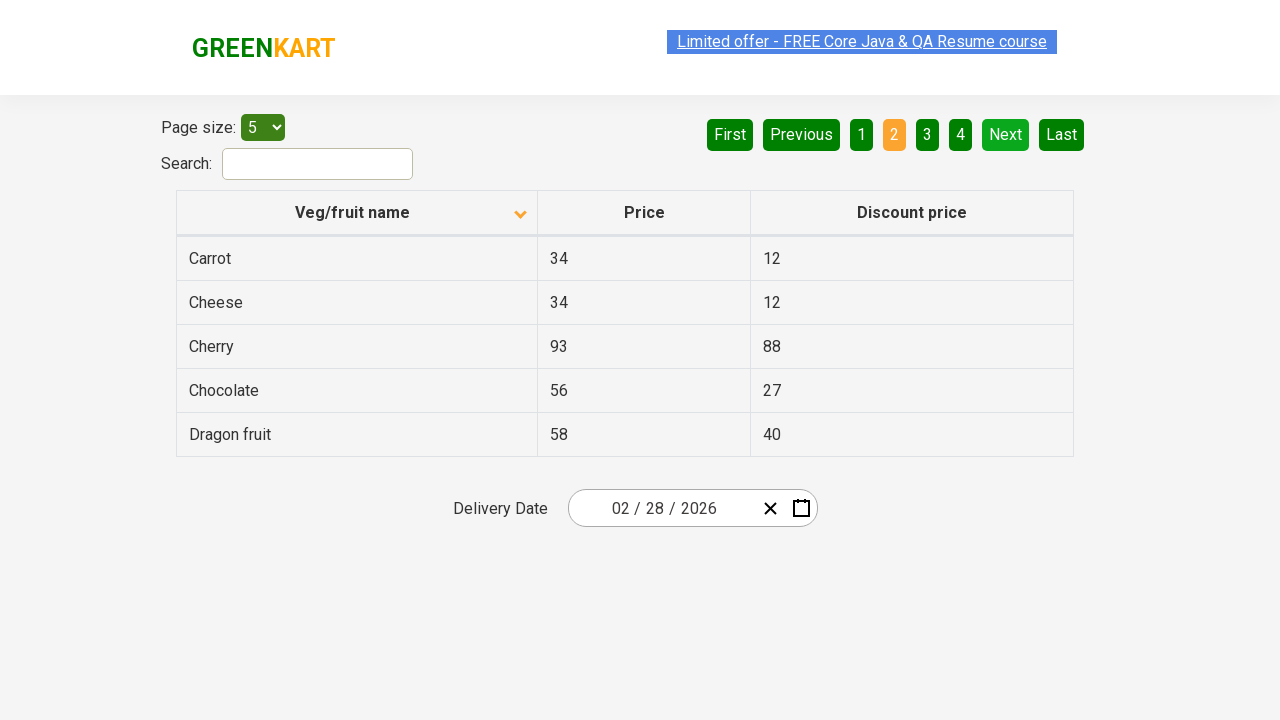

Clicked Next button to navigate to next page at (1006, 134) on [aria-label='Next']
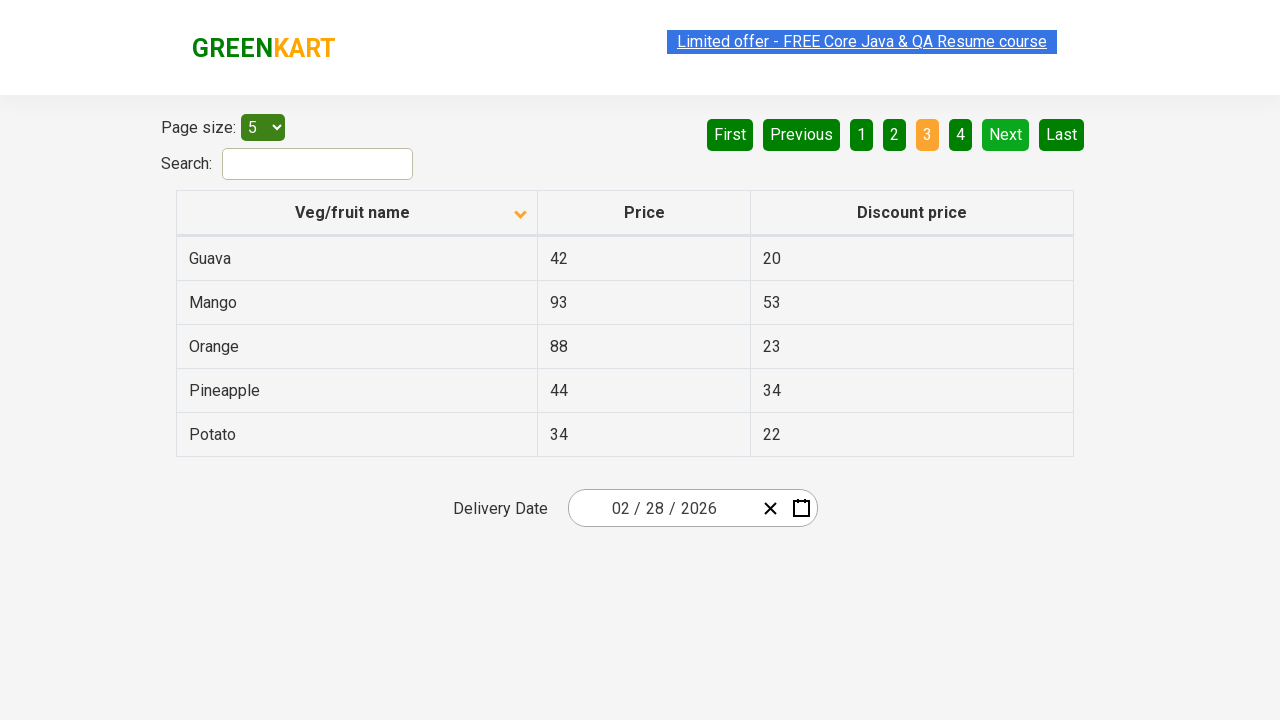

Waited for table to update after pagination
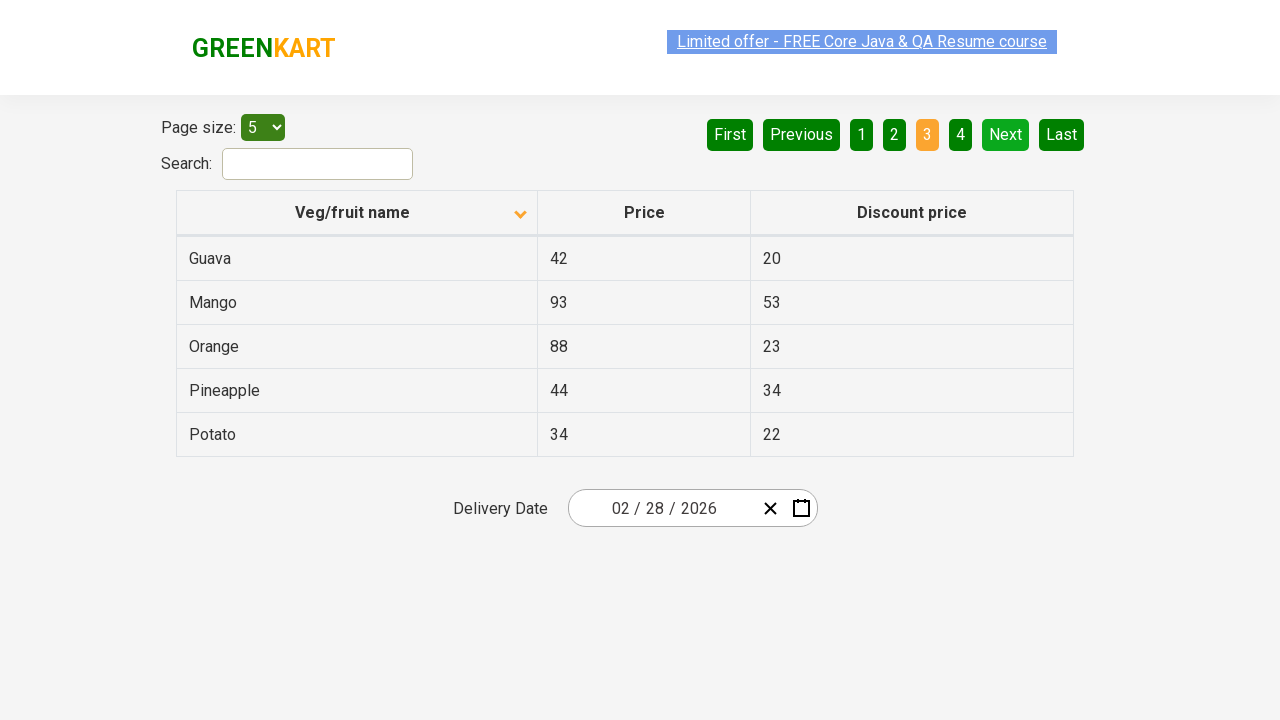

Retrieved items from current page
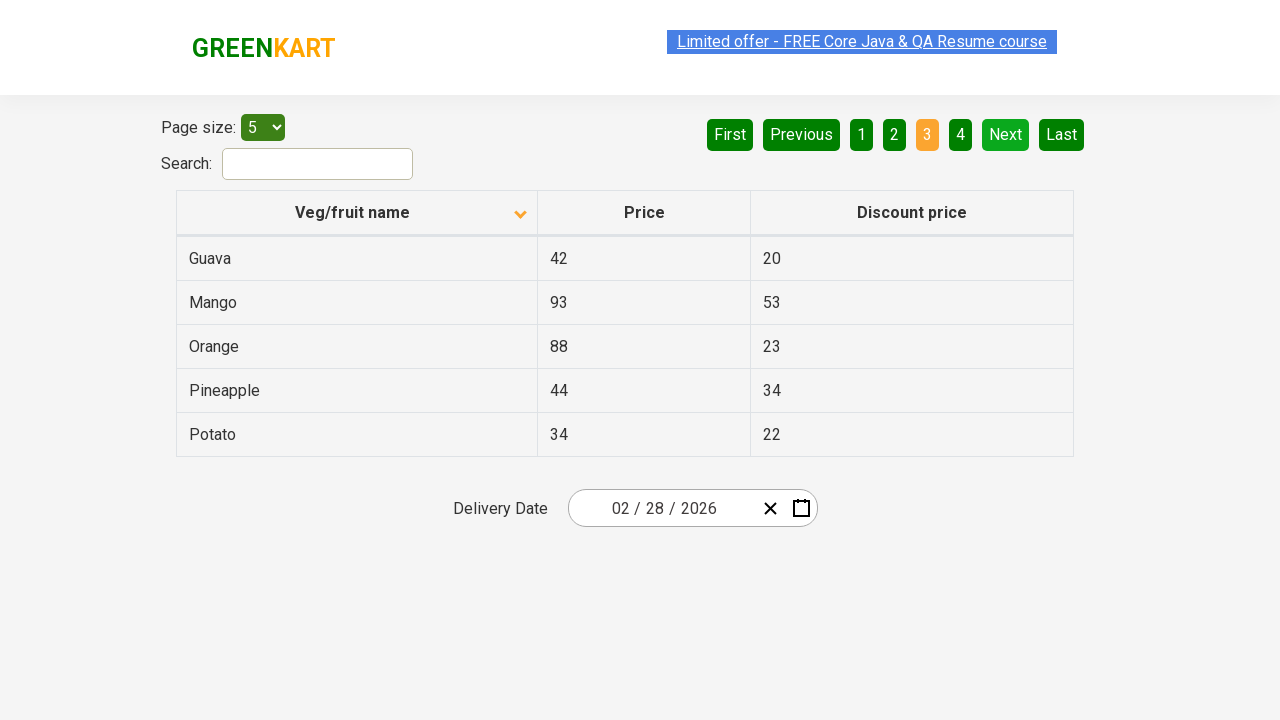

Clicked Next button to navigate to next page at (1006, 134) on [aria-label='Next']
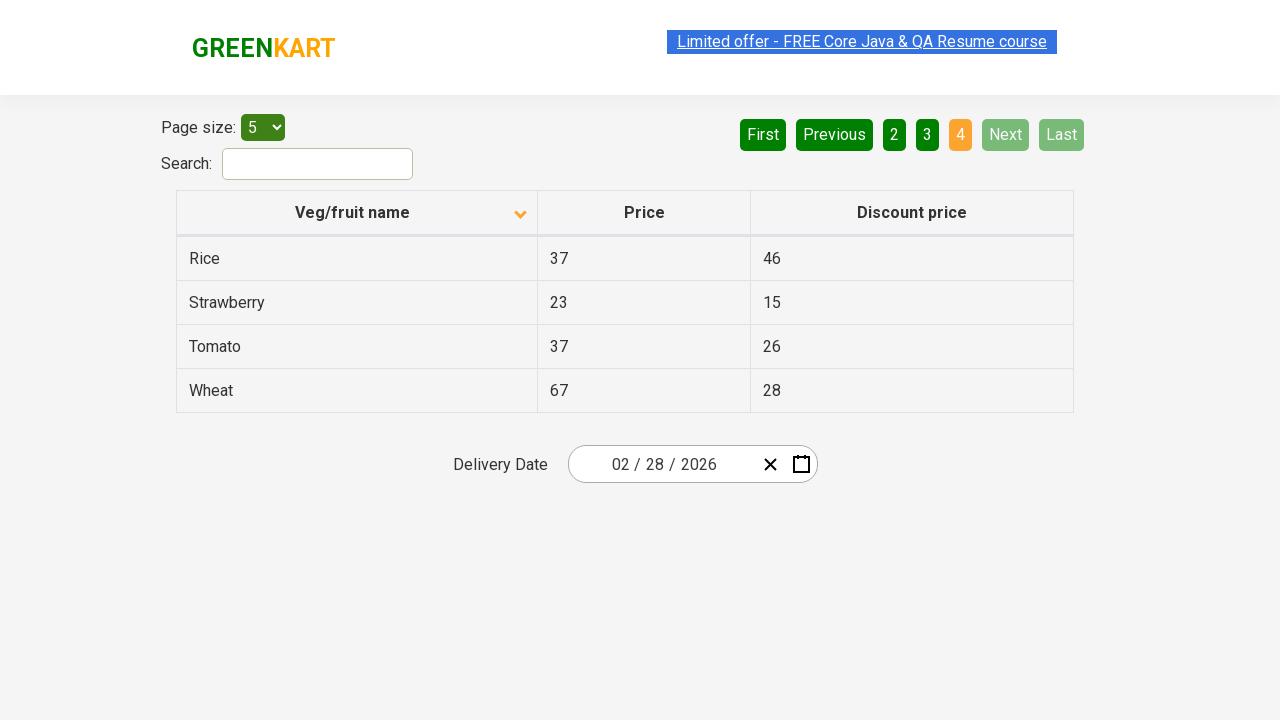

Waited for table to update after pagination
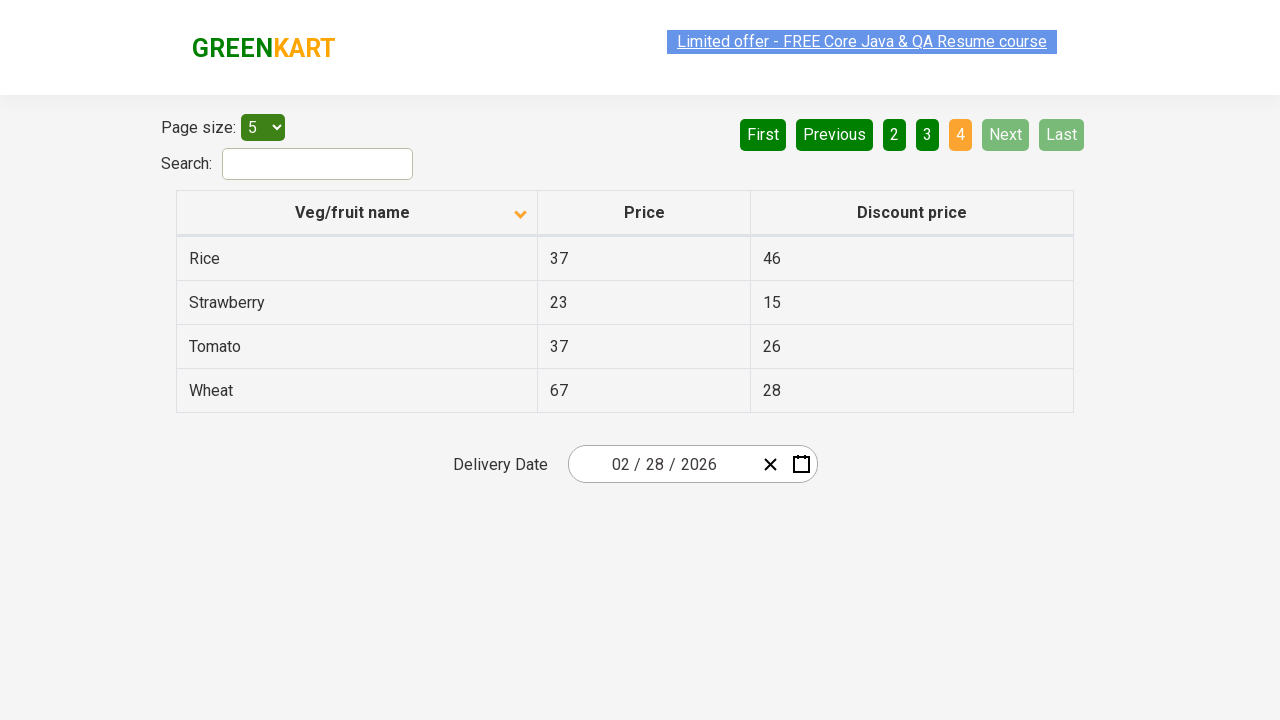

Retrieved items from current page
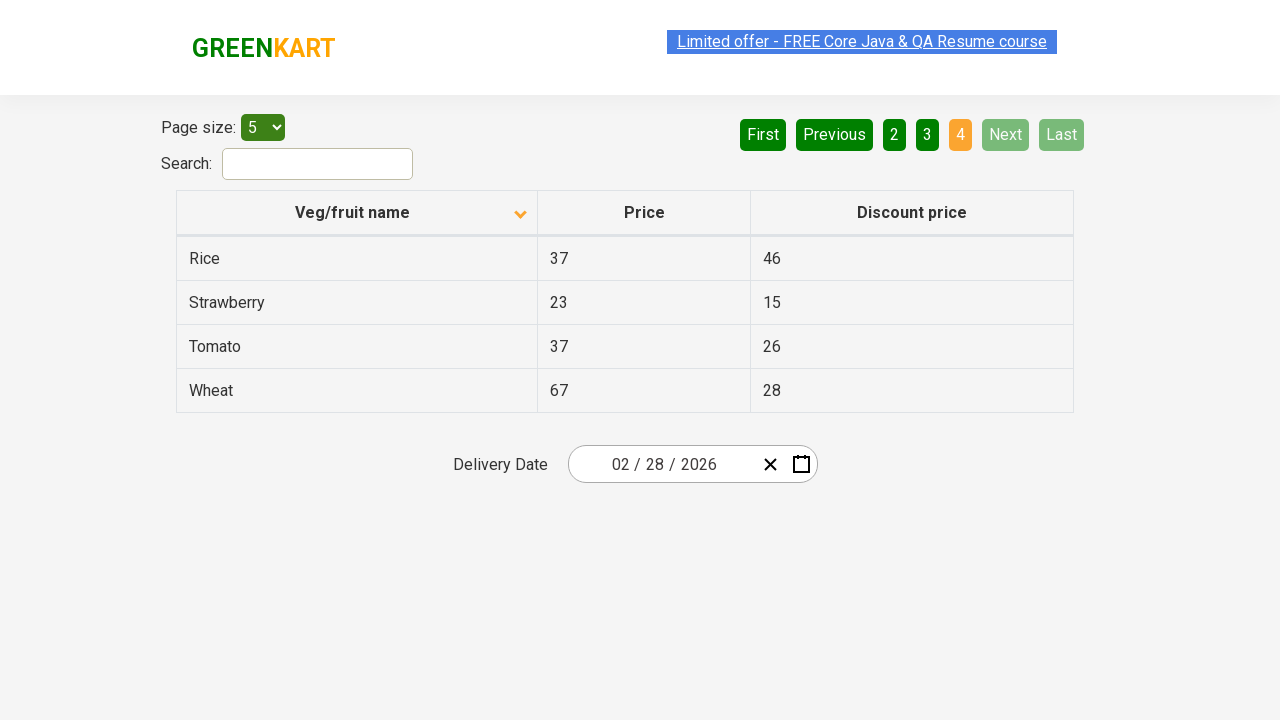

Found Rice in current page
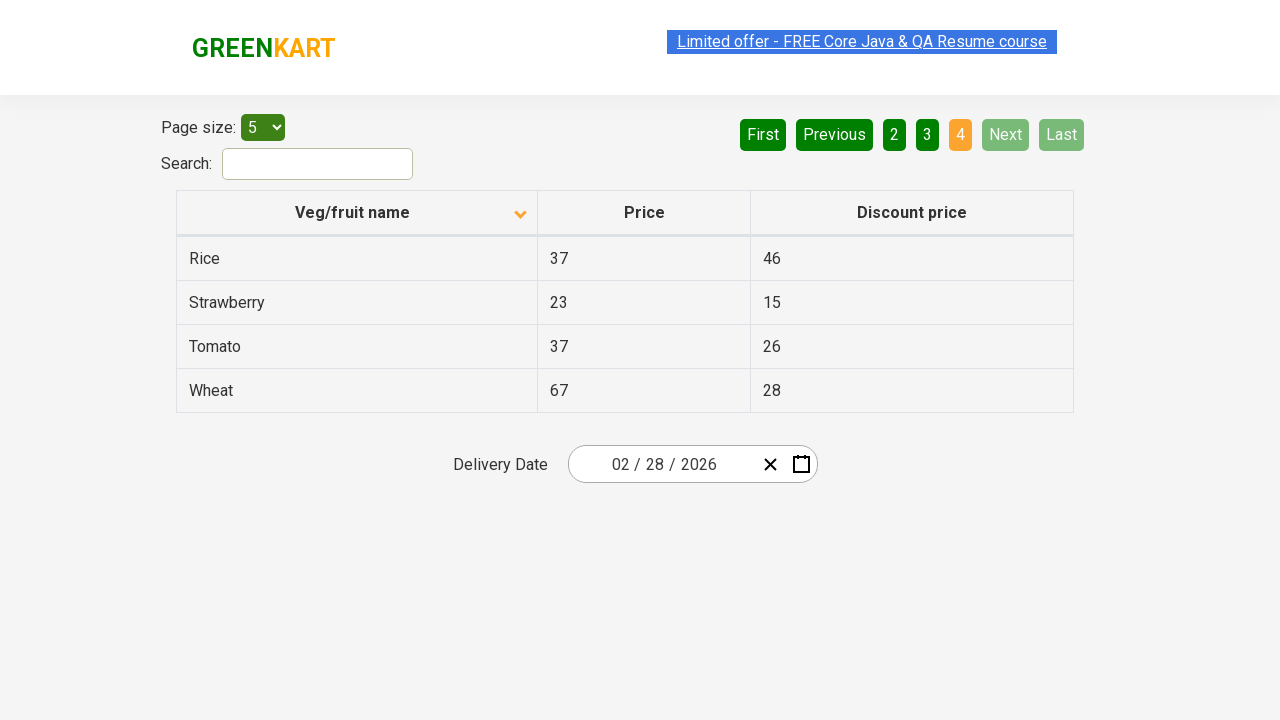

Verified Rice was found in the product table
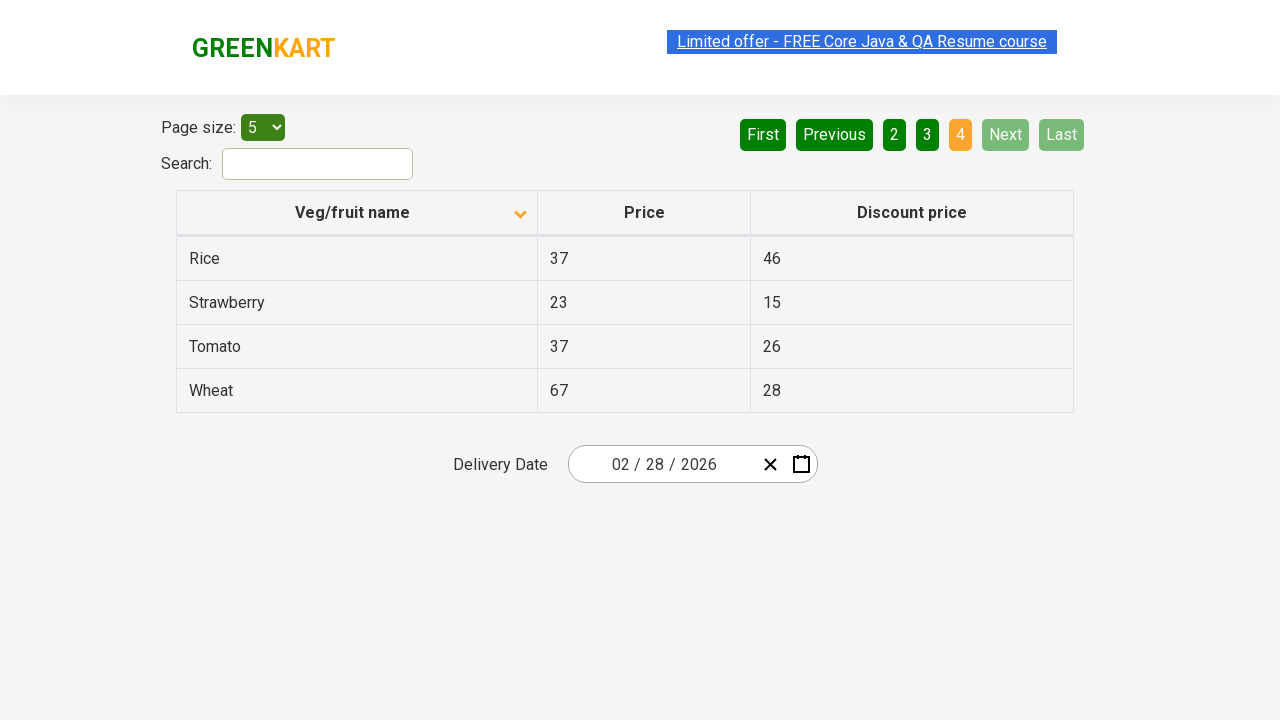

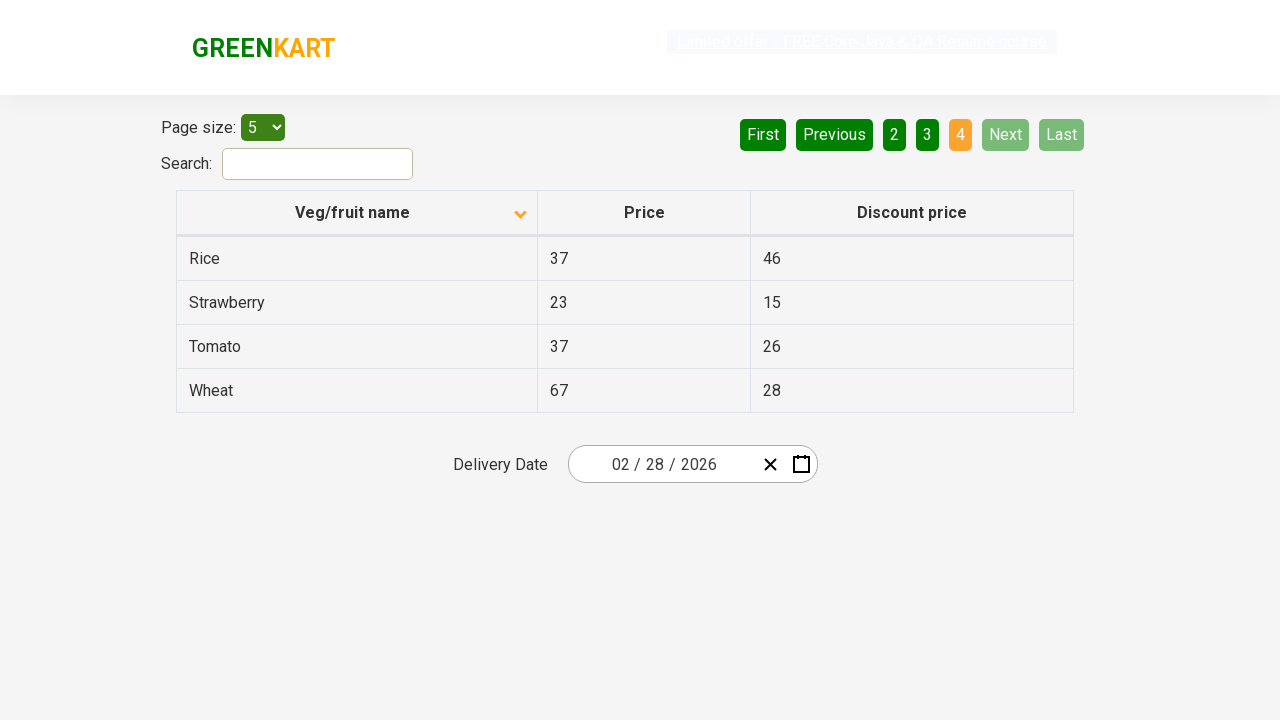